Tests registration form with invalid phone number format and verifies phone validation message

Starting URL: https://alada.vn/tai-khoan/dang-ky.html

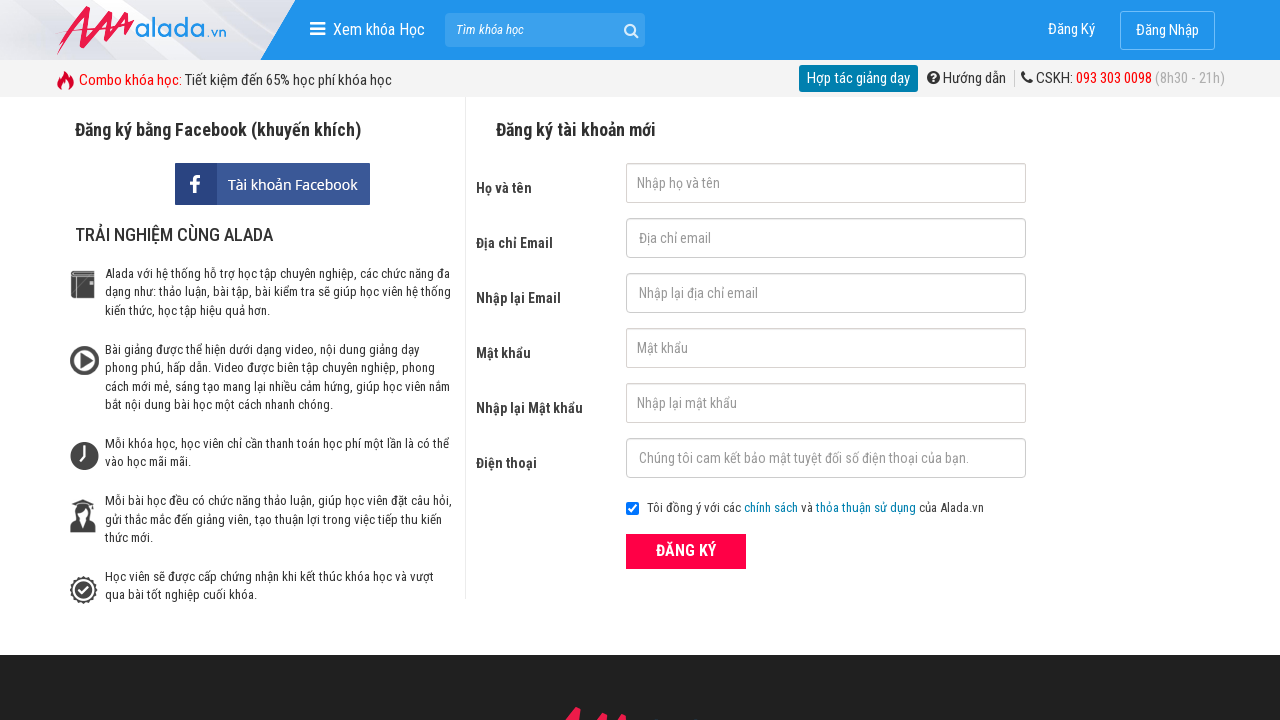

Clicked register button to trigger validation at (686, 551) on xpath=//div[@class='field_btn']/button
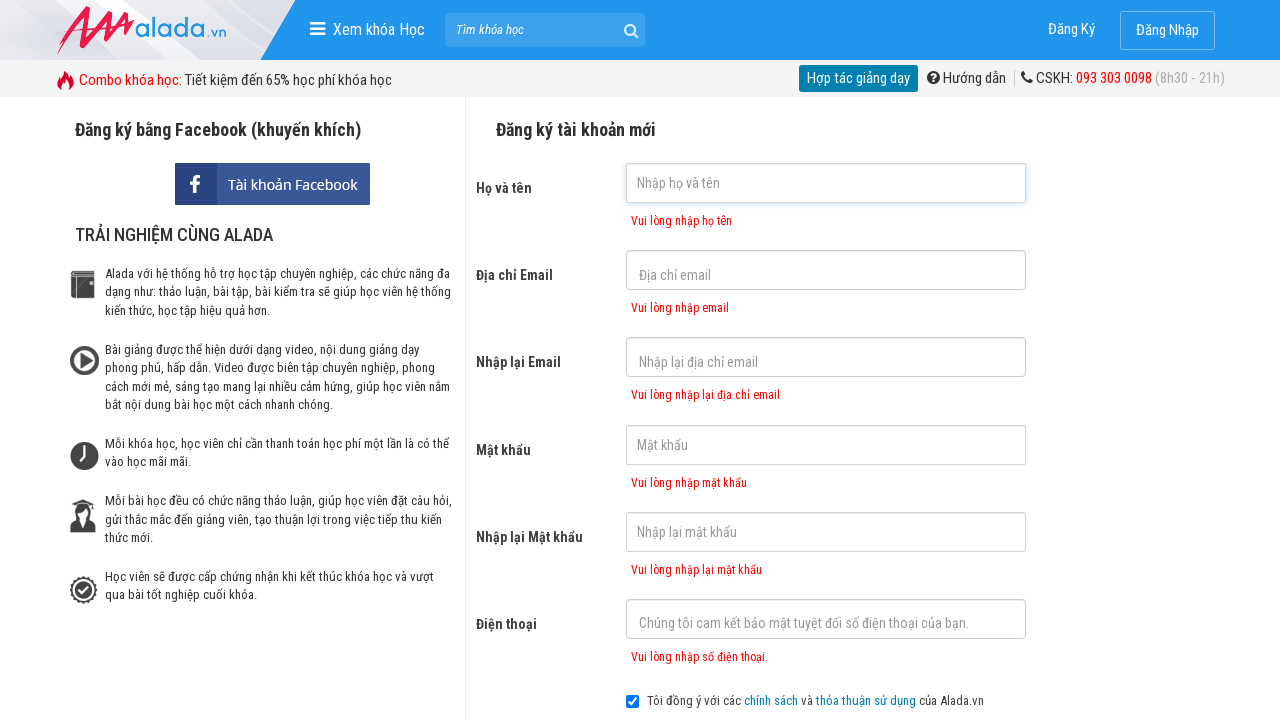

Filled first name field with 'First Name' on #txtFirstname
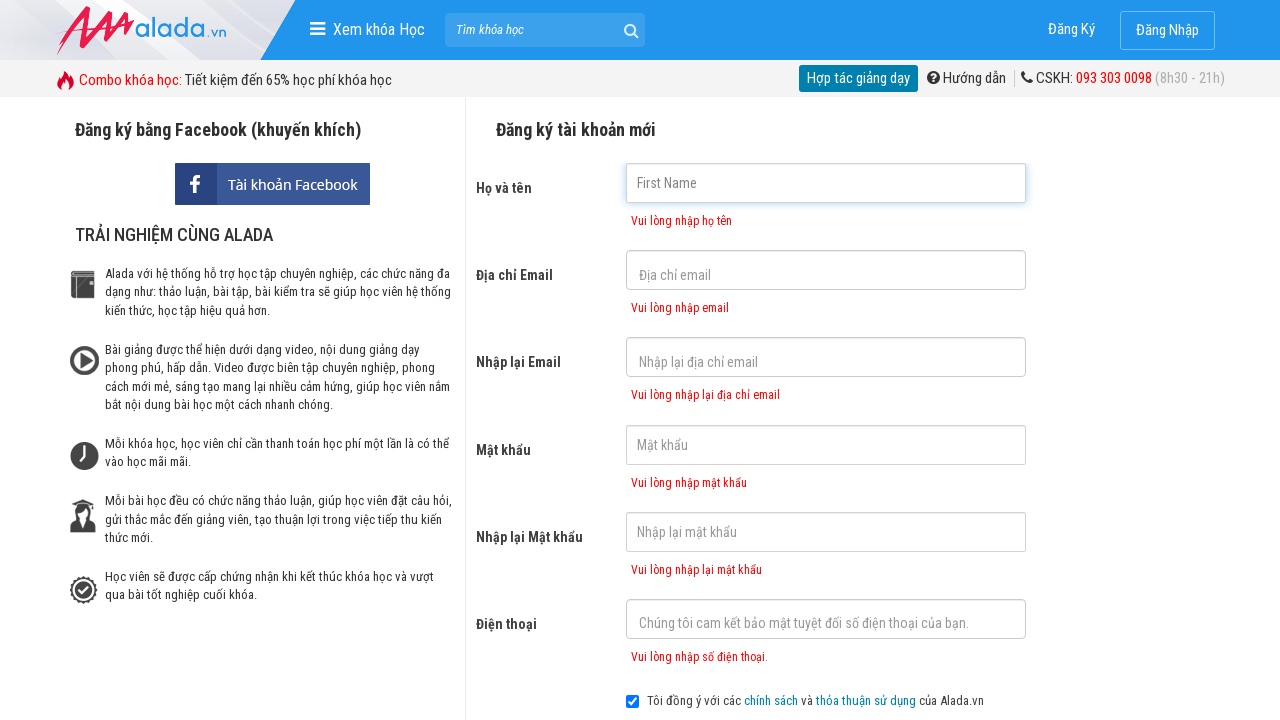

Filled password field with 'Abc@123!' on #txtPassword
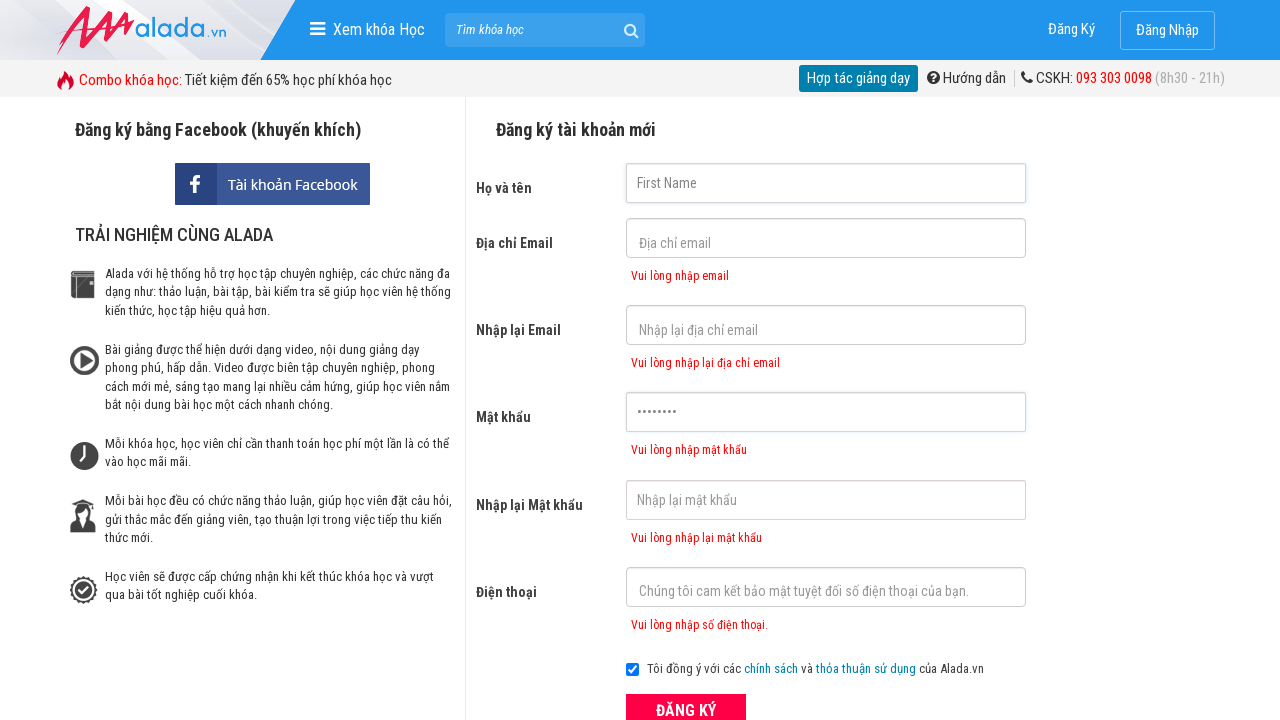

Filled confirm password field with 'Abc@123!' on #txtCPassword
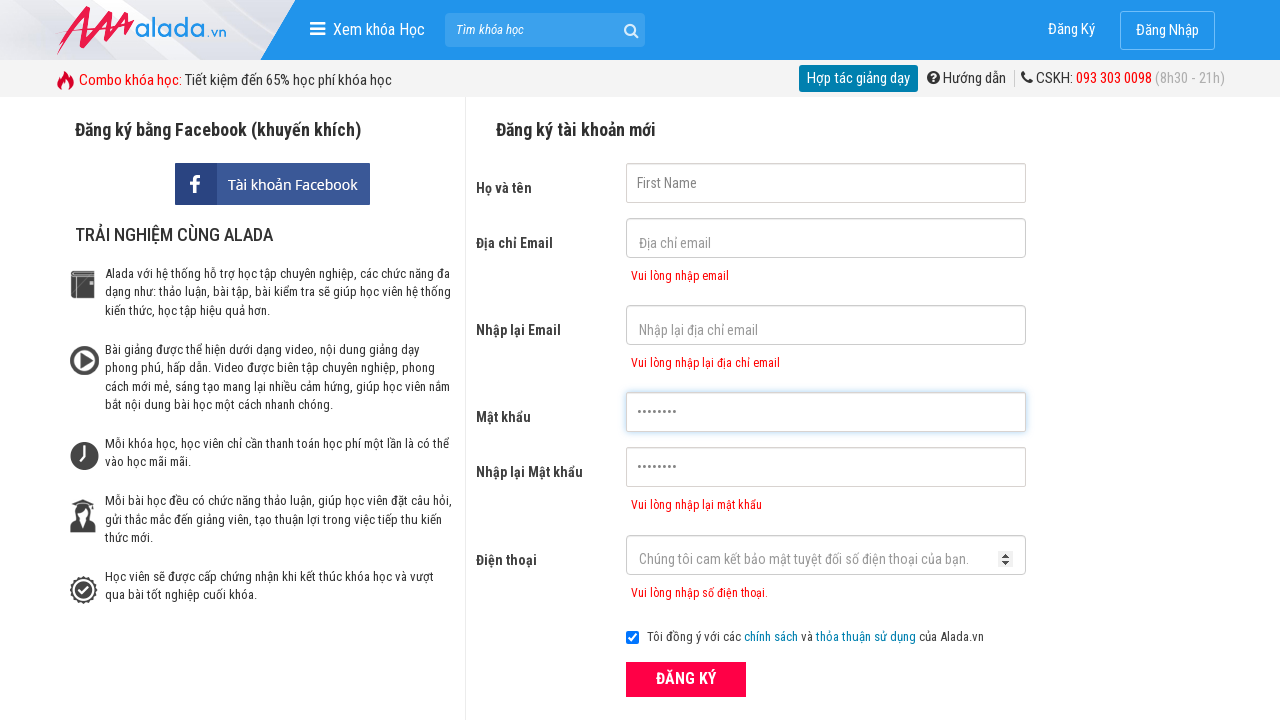

Filled email field with 'txtEmail@yopmail.com' on #txtEmail
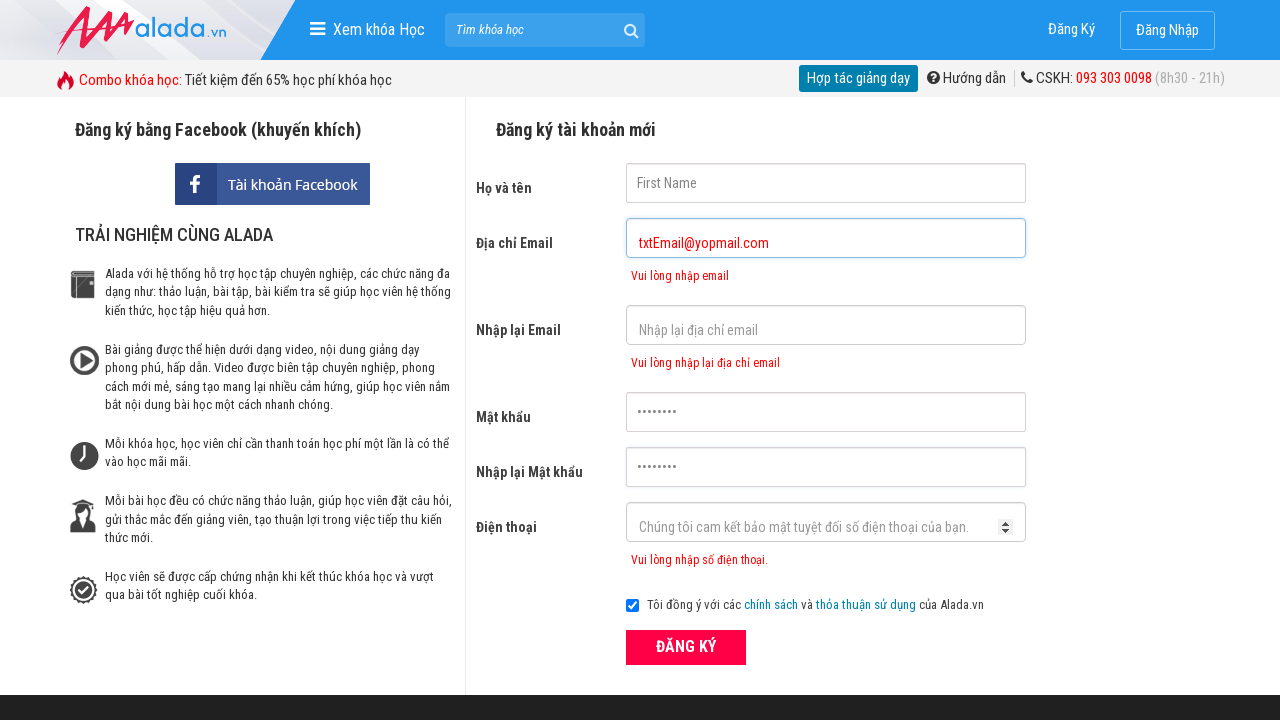

Filled confirm email field with 'txtEmail@yopmail.com' on #txtCEmail
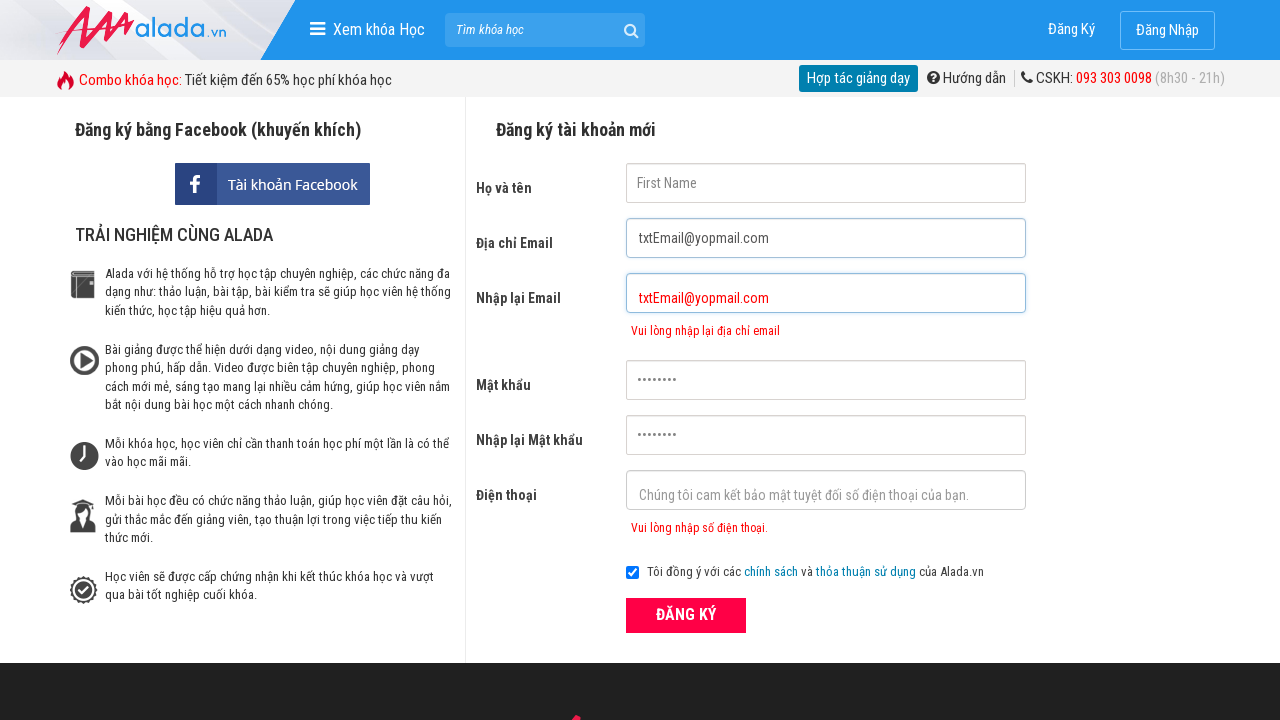

Filled phone field with invalid phone number '09999' on #txtPhone
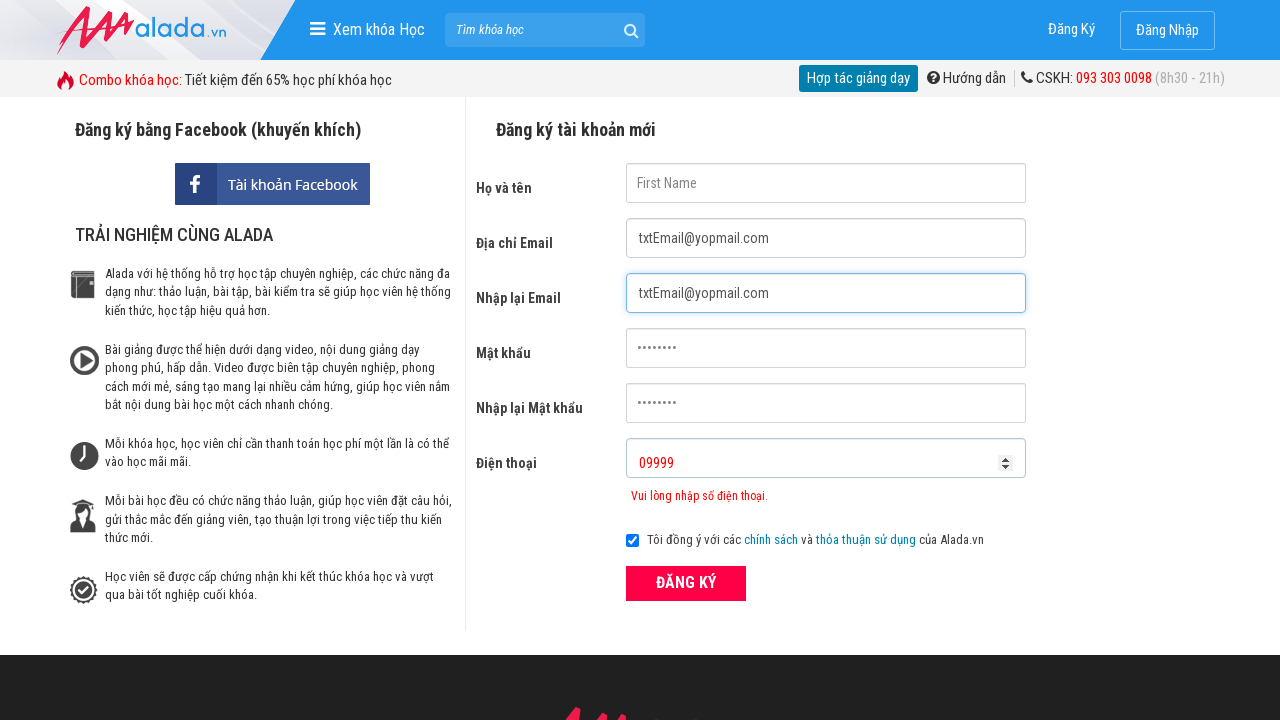

Clicked register button to submit form at (686, 583) on xpath=//div[@class='field_btn']/button
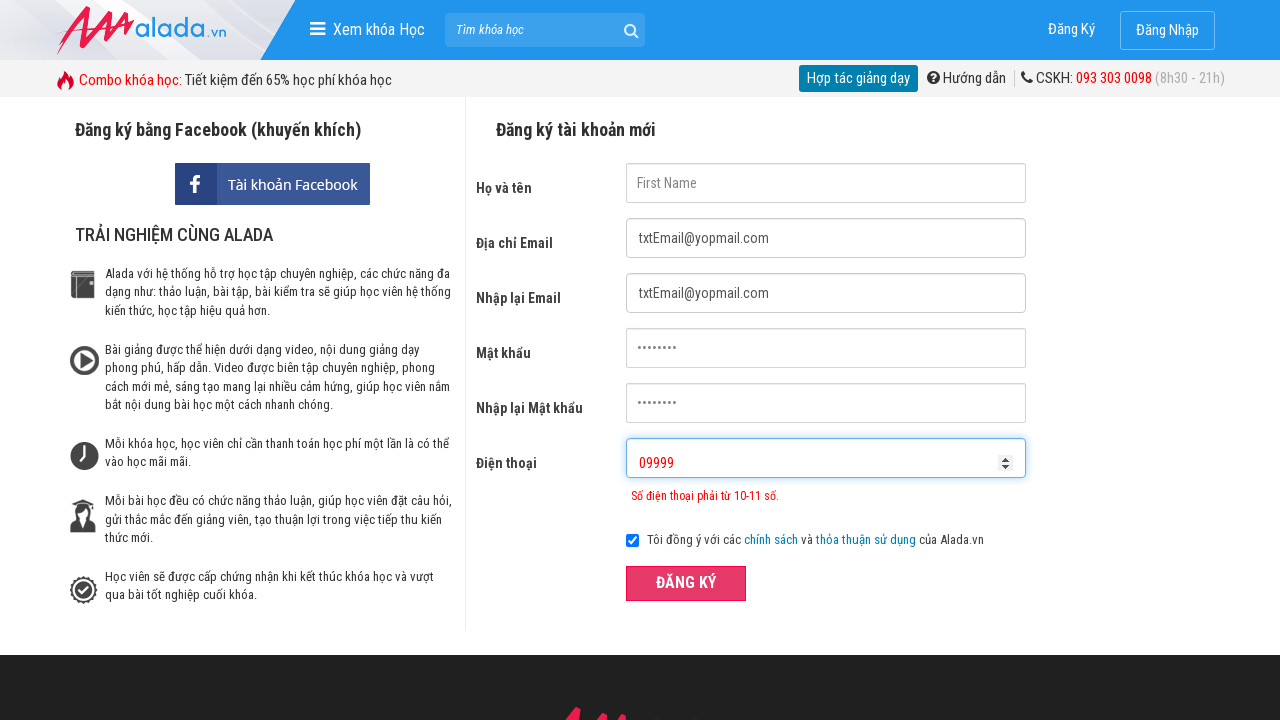

Phone validation error message appeared
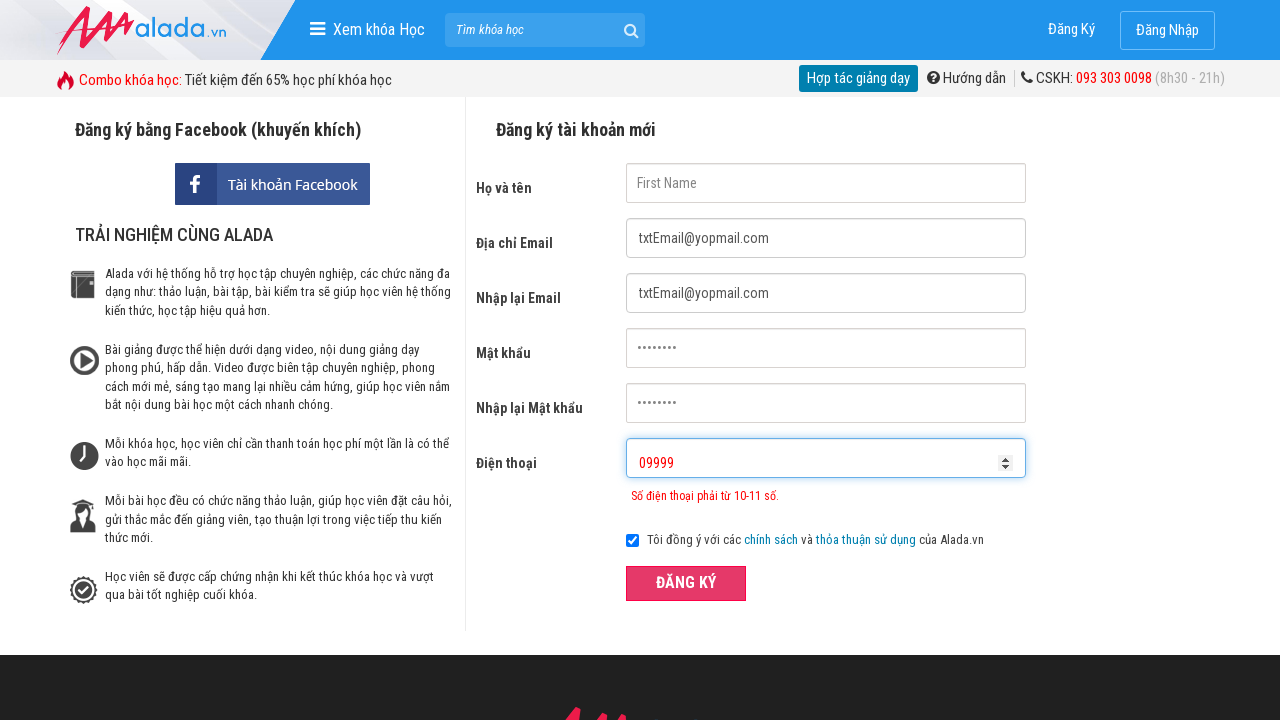

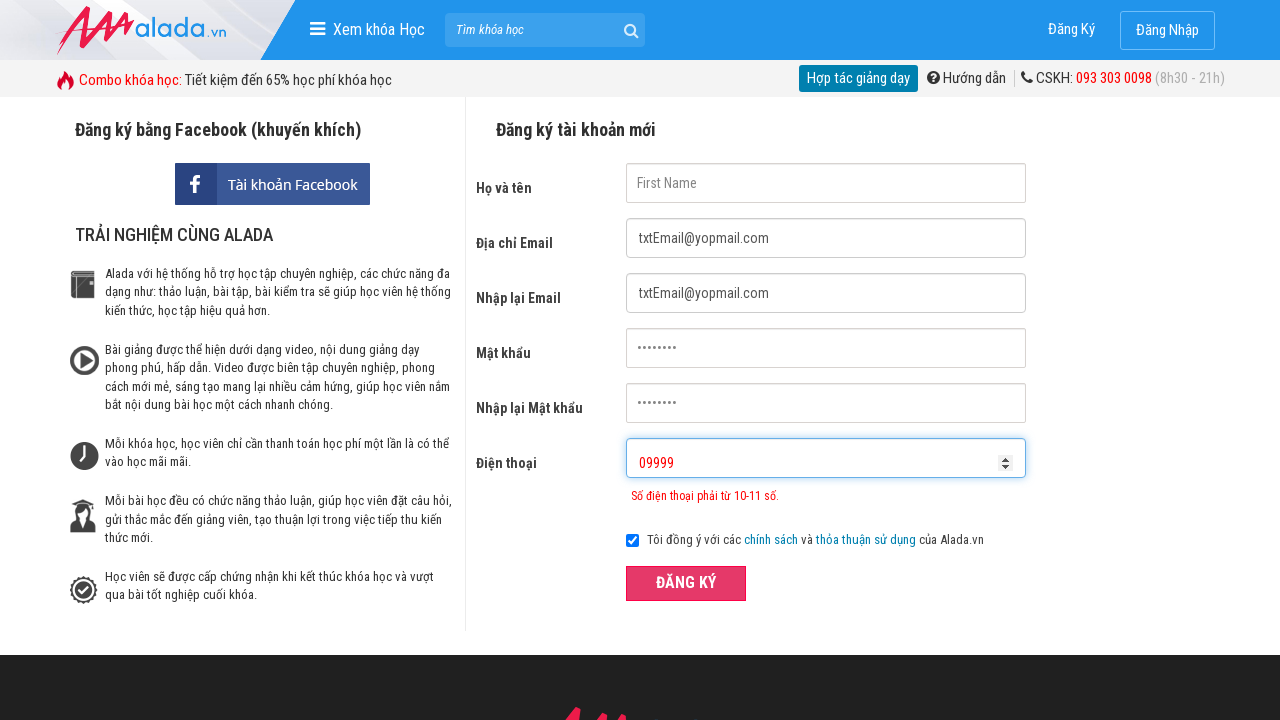